Tests browser navigation functionality by navigating between pages using back, forward, and refresh operations

Starting URL: https://parabank.parasoft.com/parabank/register.htm

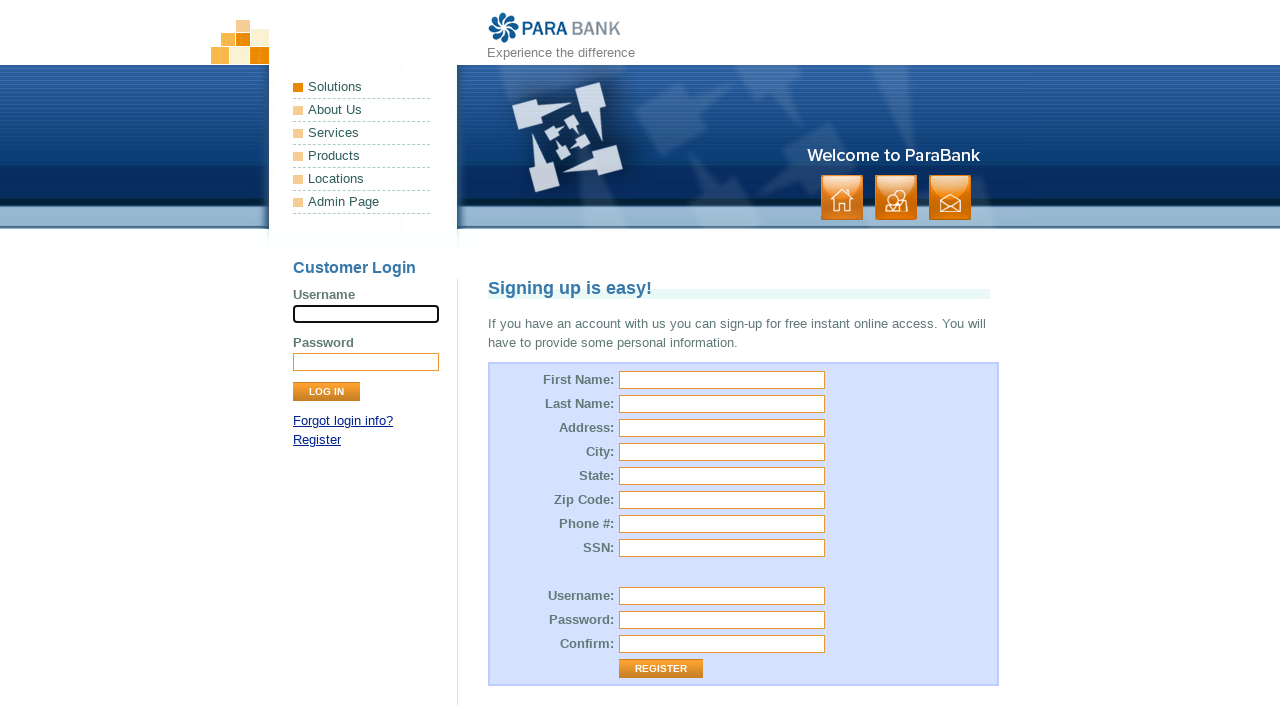

Navigated to lookup page at https://parabank.parasoft.com/parabank/lookup.htm
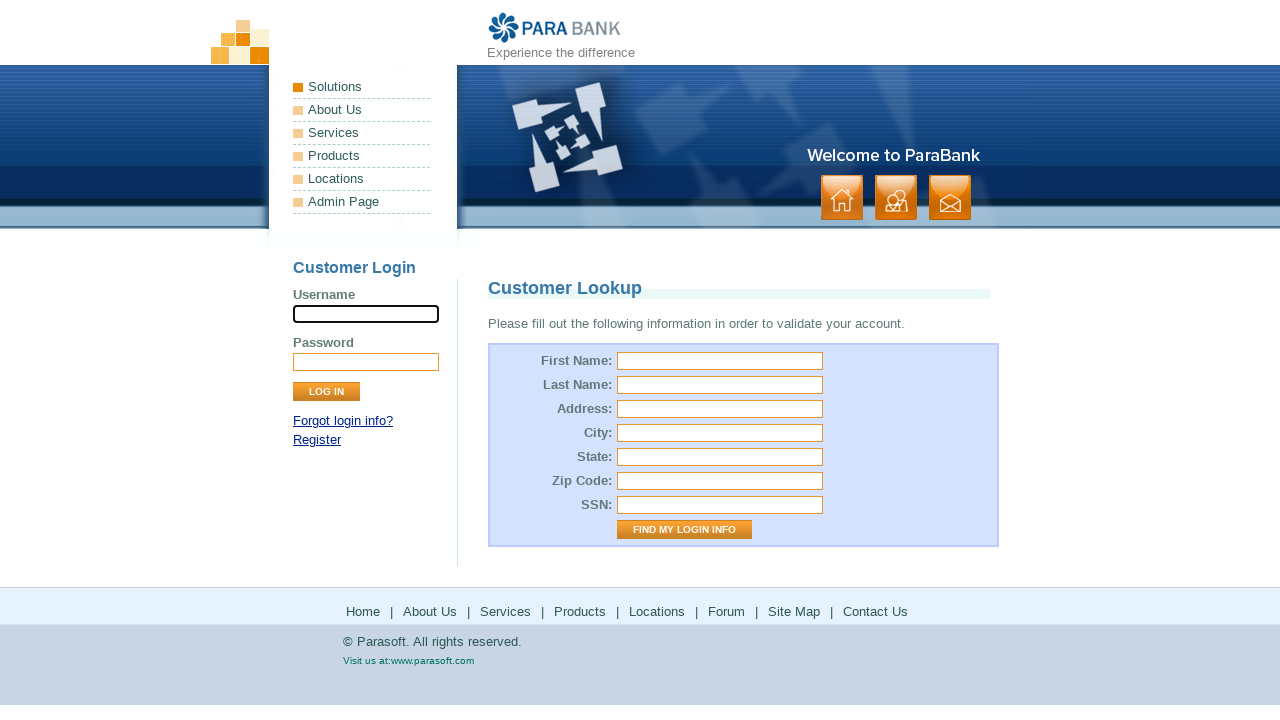

Navigated back to registration page
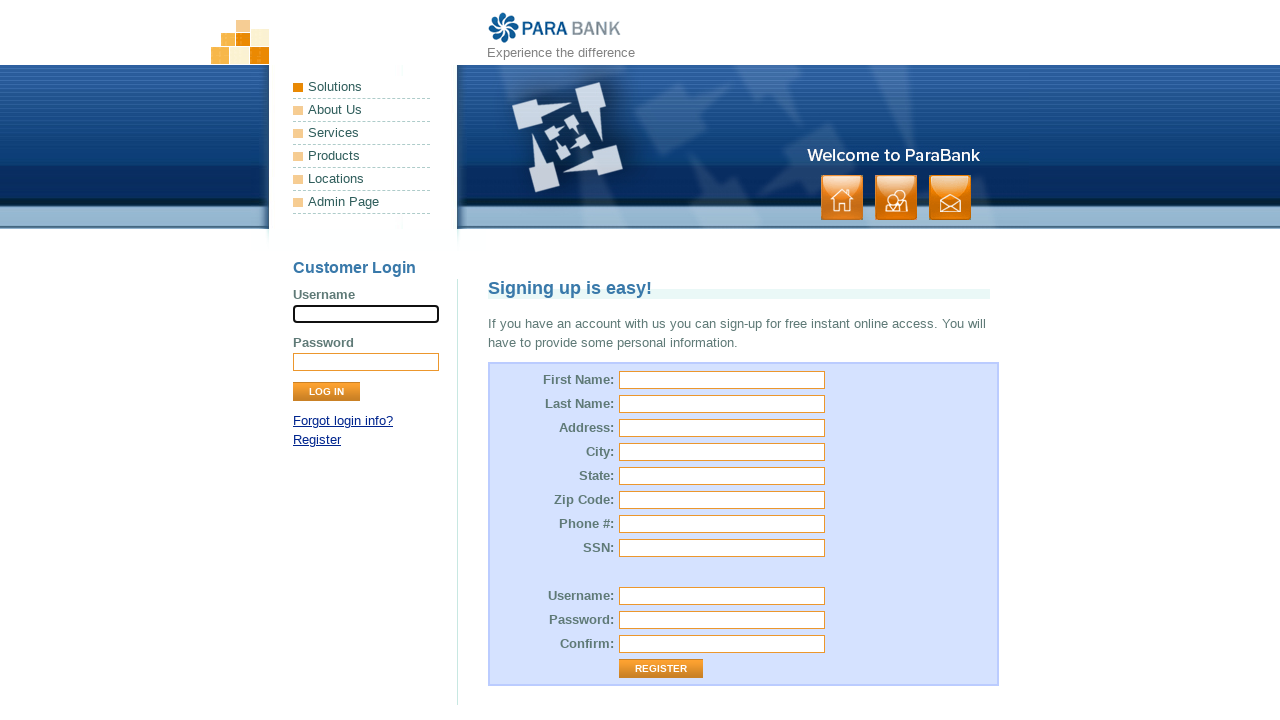

Navigated forward to lookup page
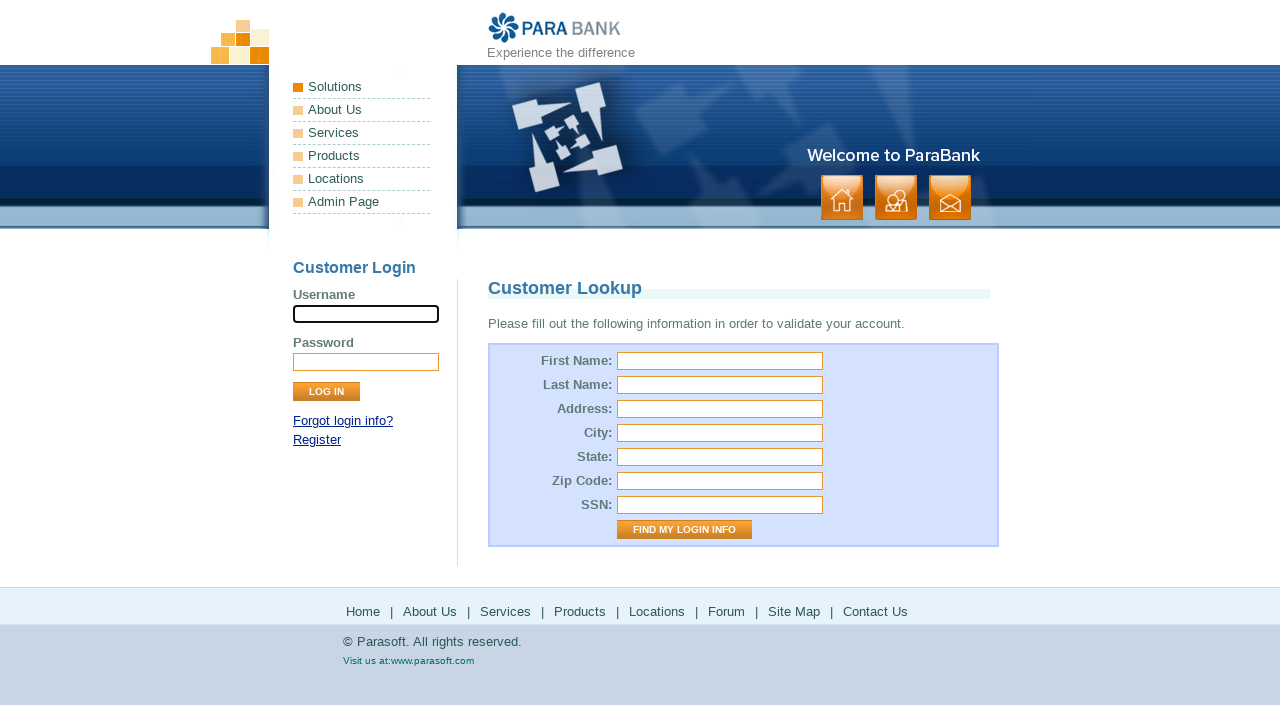

Refreshed the current page
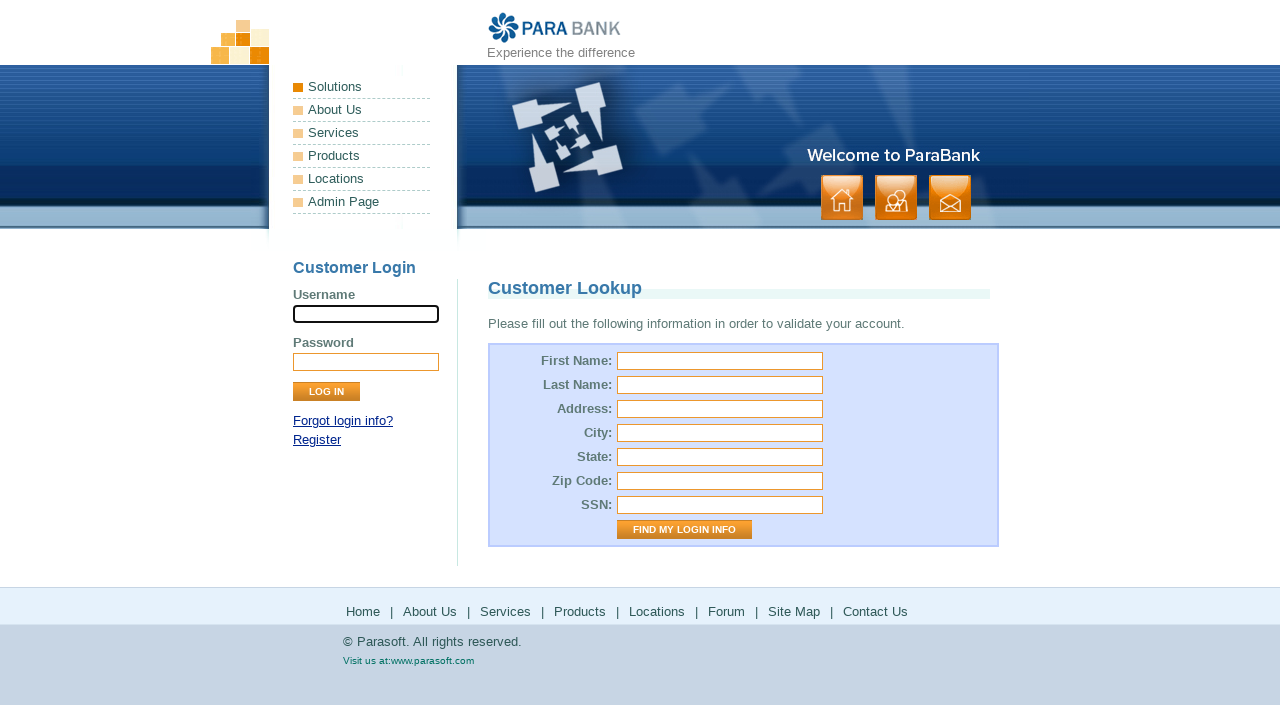

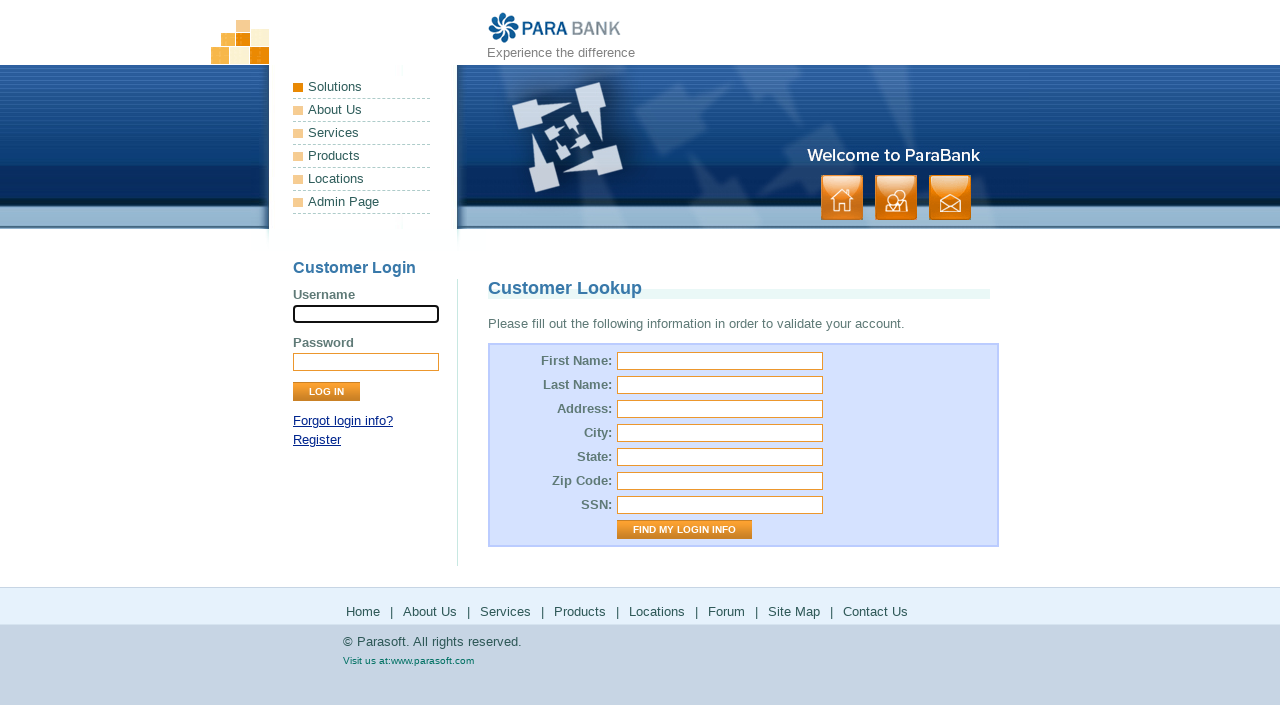